Tests that the Apple Watch product description text is present on the homepage.

Starting URL: https://is-218-project.vercel.app/

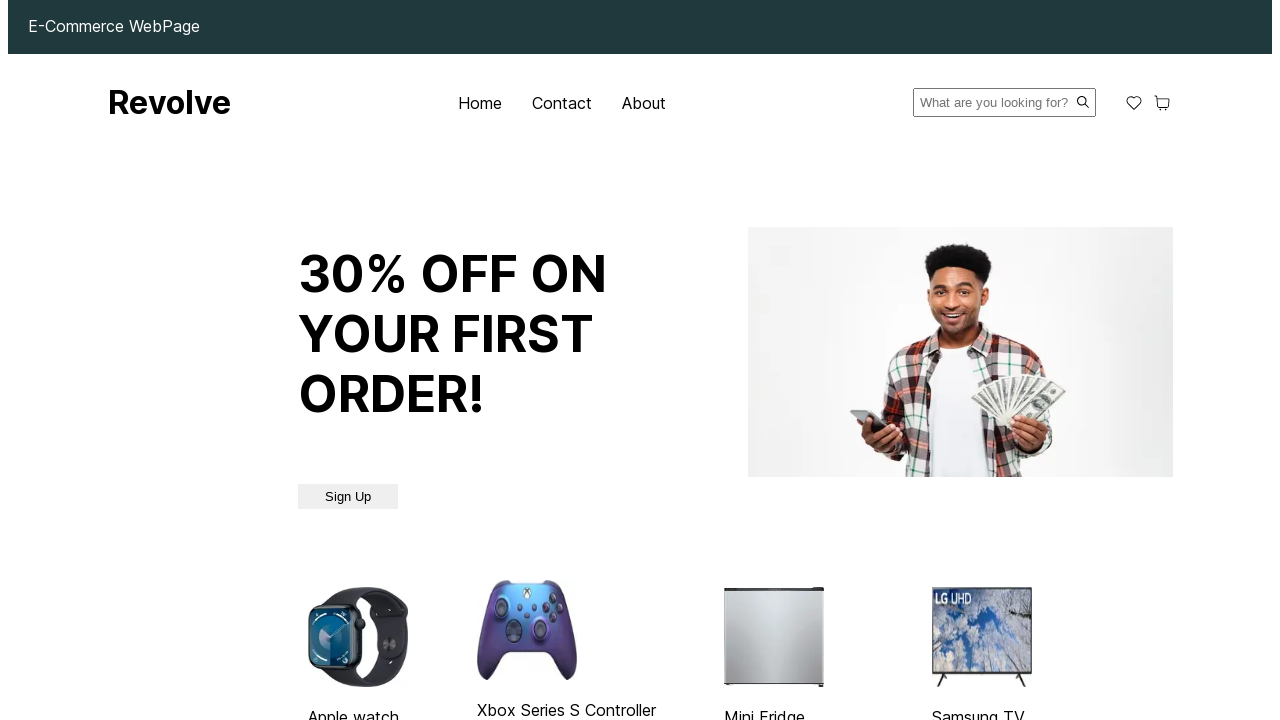

Navigated to homepage
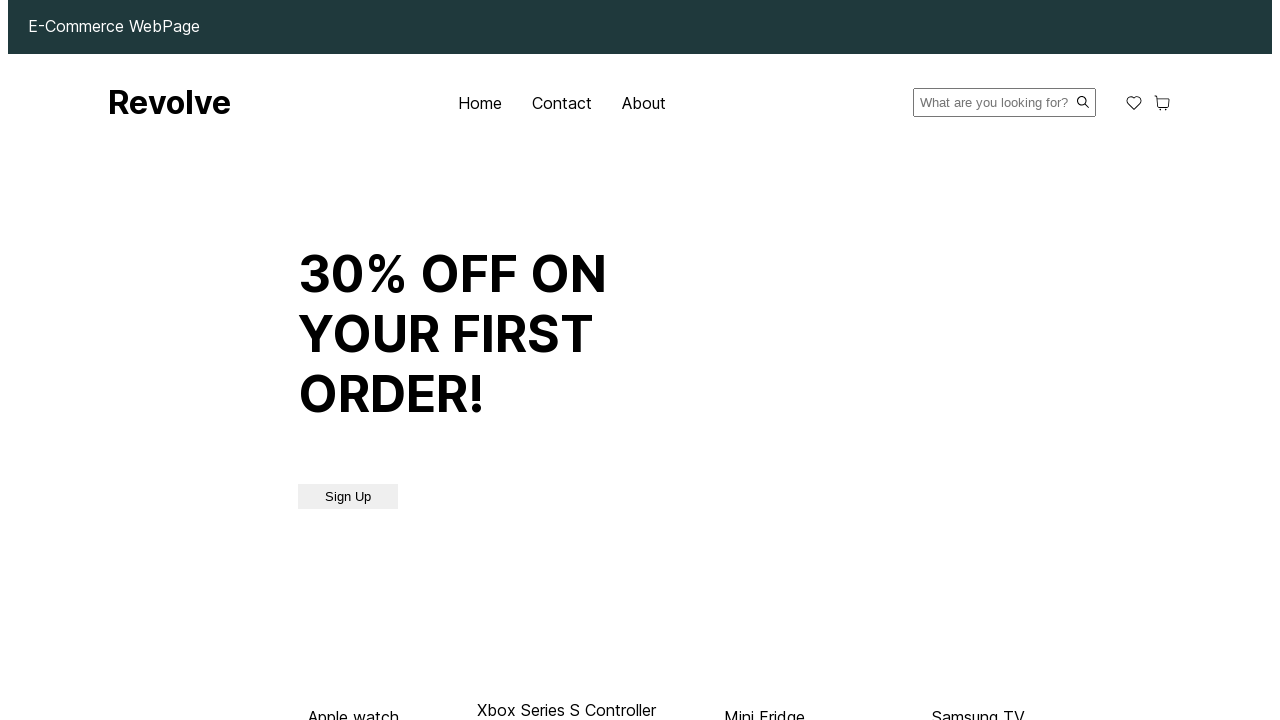

Clicked on Apple Watch product description text at (358, 360) on internal:text="One of the best watches on"i
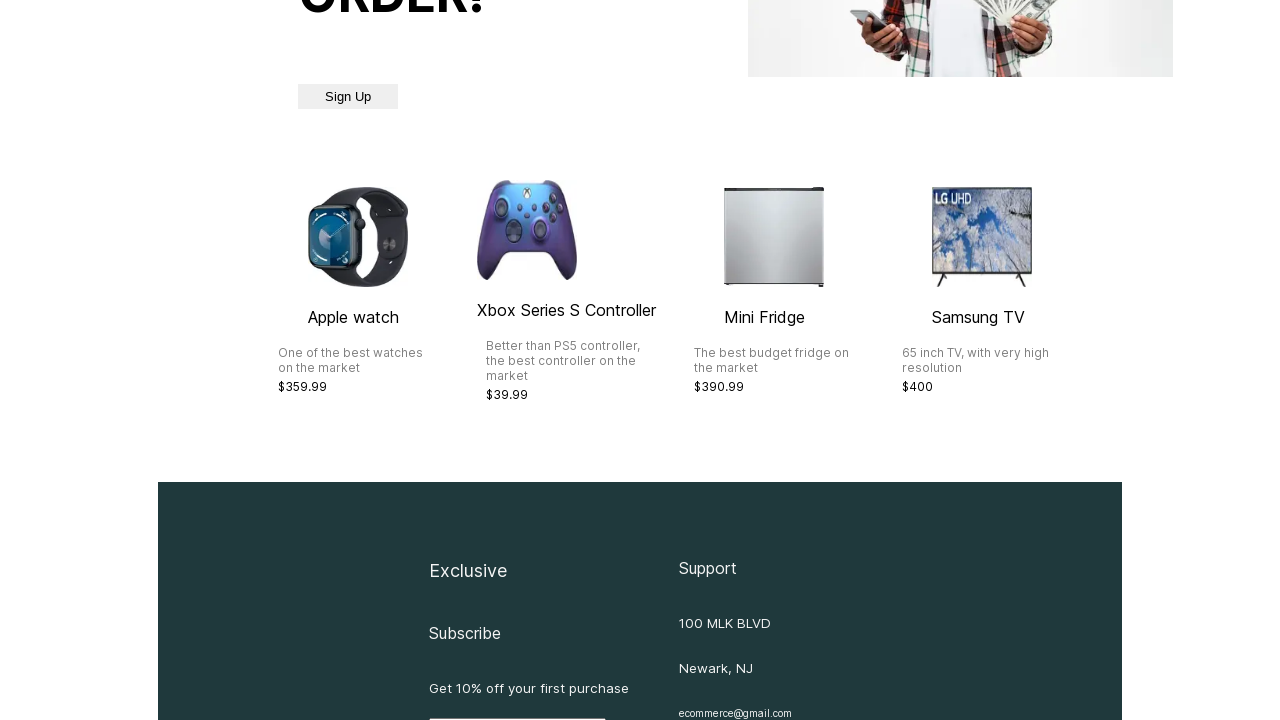

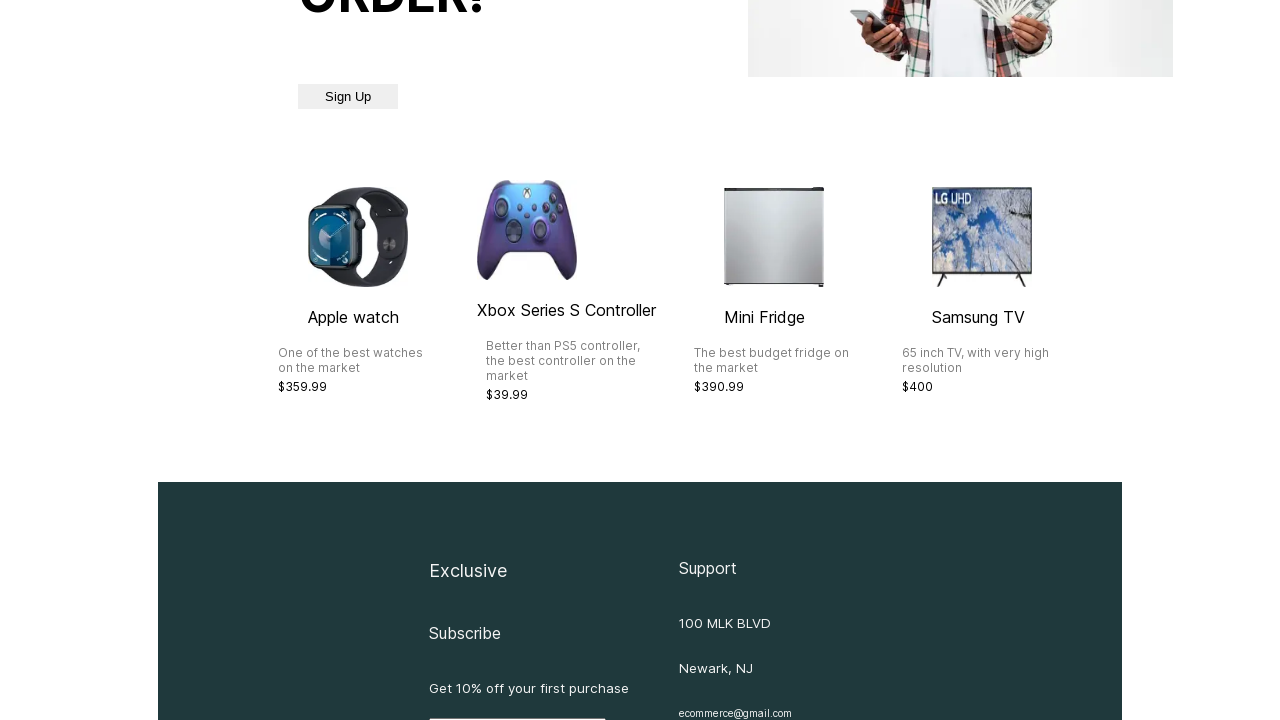